Tests entering text in a JavaScript prompt by clicking the third button, entering a name in the prompt, accepting it, and verifying the name appears in the result message

Starting URL: https://the-internet.herokuapp.com/javascript_alerts

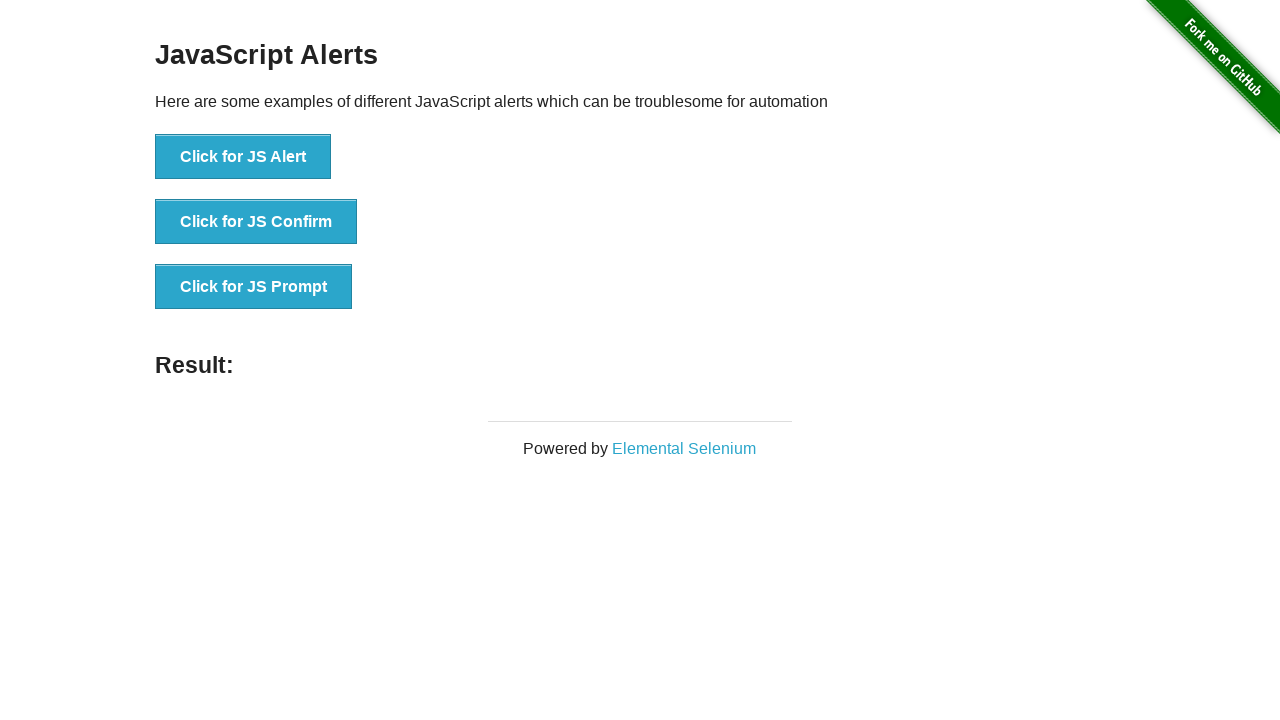

Set up dialog handler to accept prompt with 'Nuran'
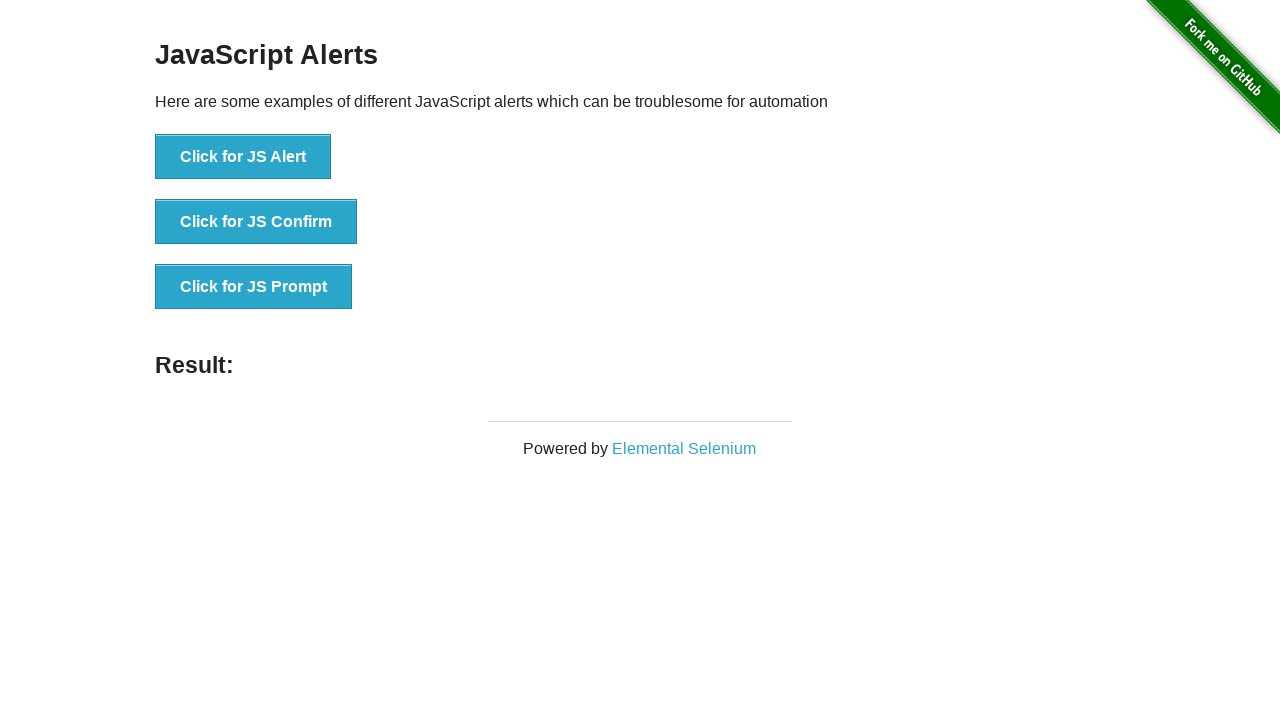

Clicked the JS Prompt button to trigger prompt dialog at (254, 287) on xpath=//button[text()='Click for JS Prompt']
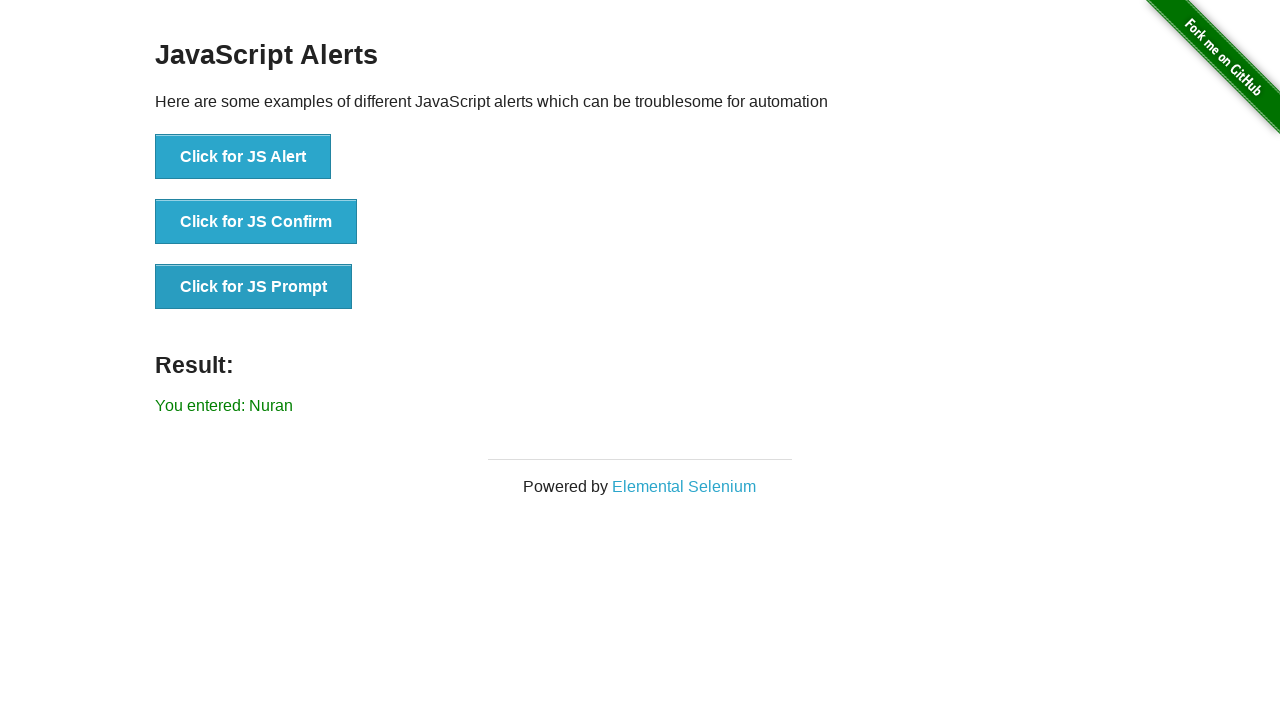

Result message element loaded after prompt acceptance
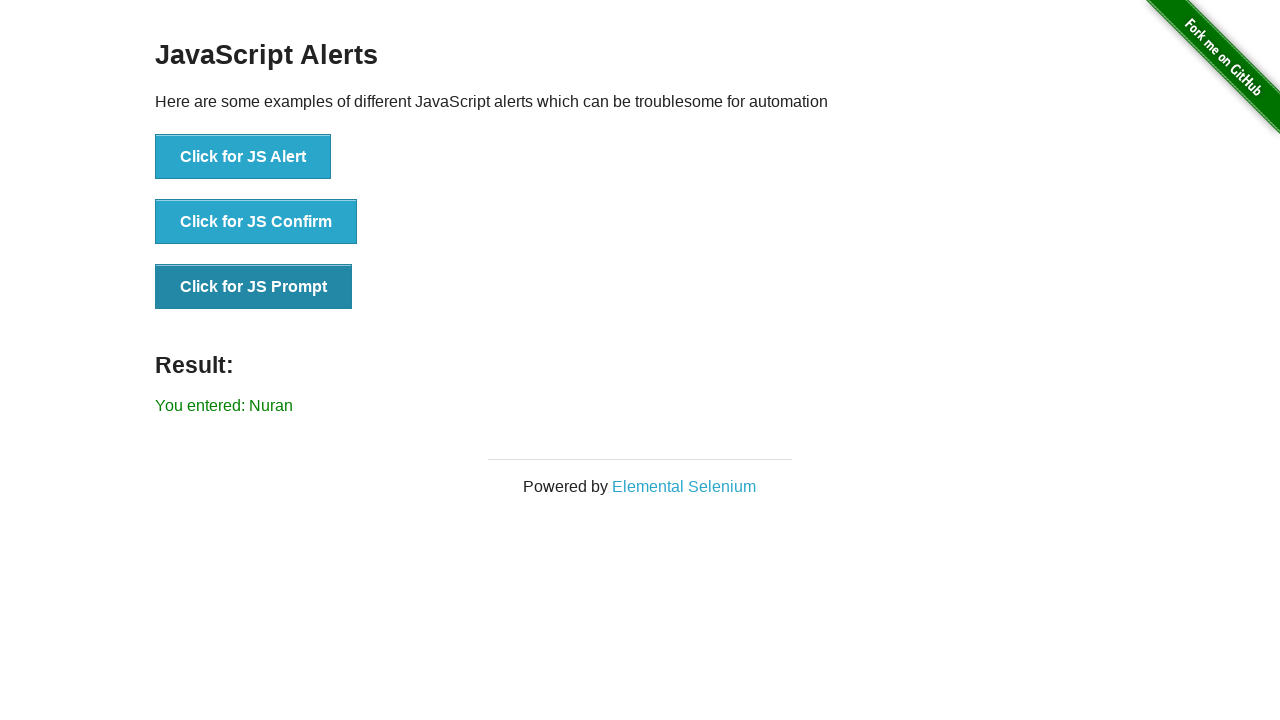

Retrieved result text content from result element
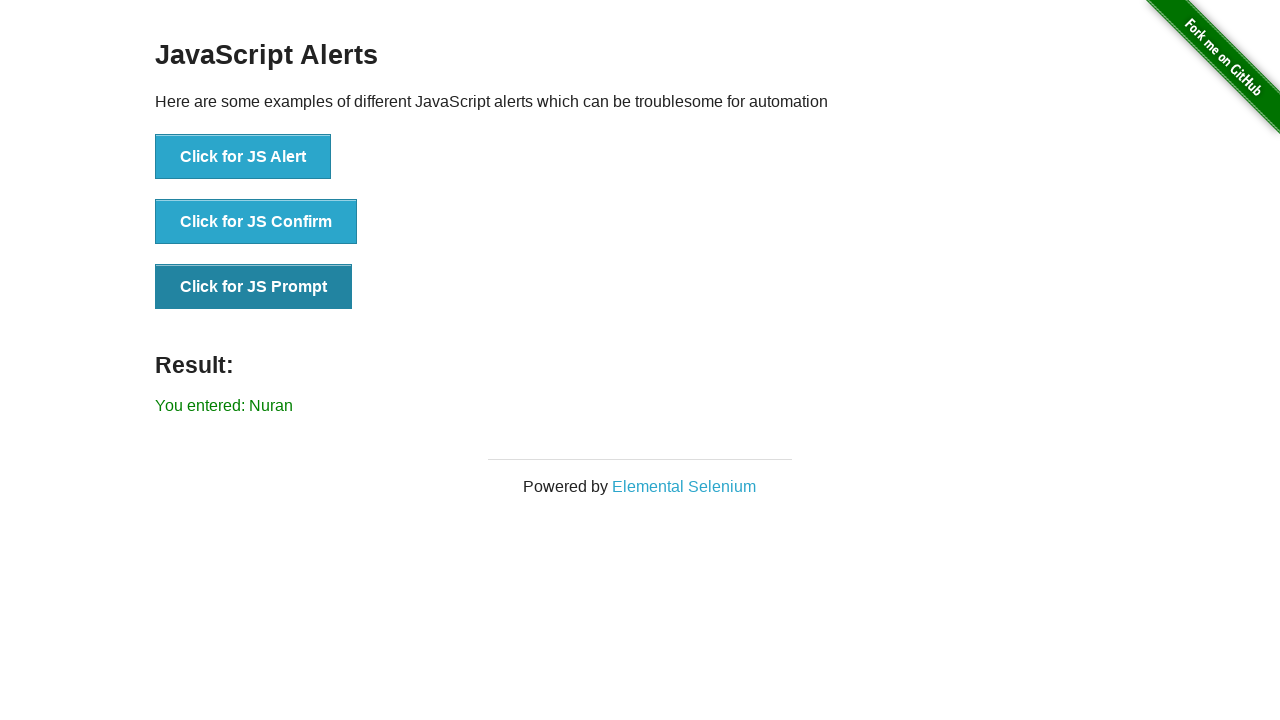

Verified that 'Nuran' appears in the result message
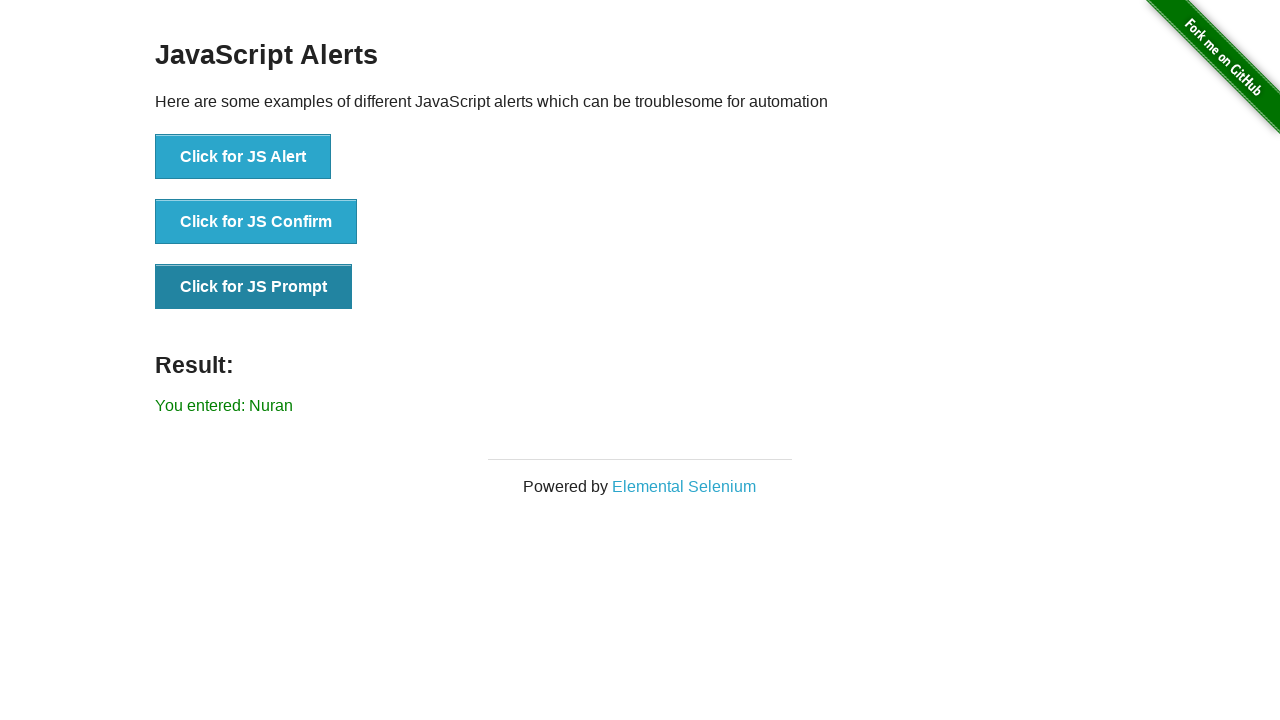

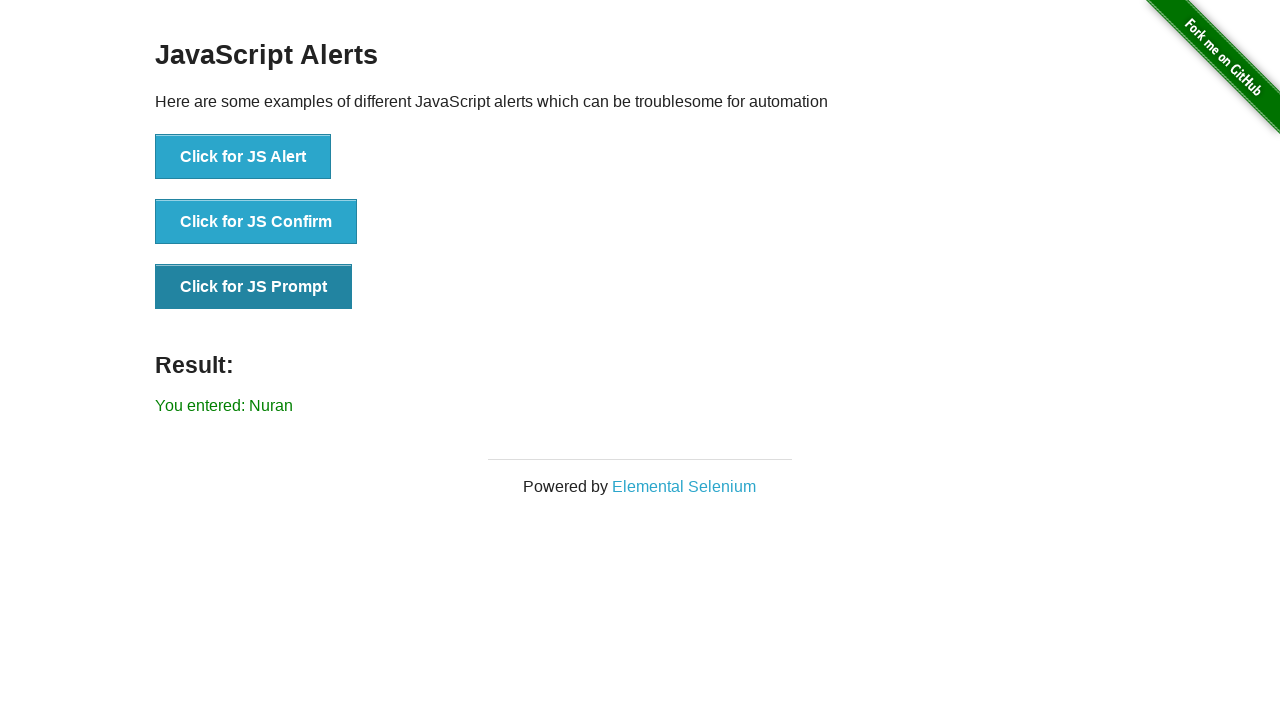